Tests a math problem page by reading two numbers, calculating their sum, selecting the correct answer from a dropdown, and submitting the form

Starting URL: http://suninjuly.github.io/selects1.html

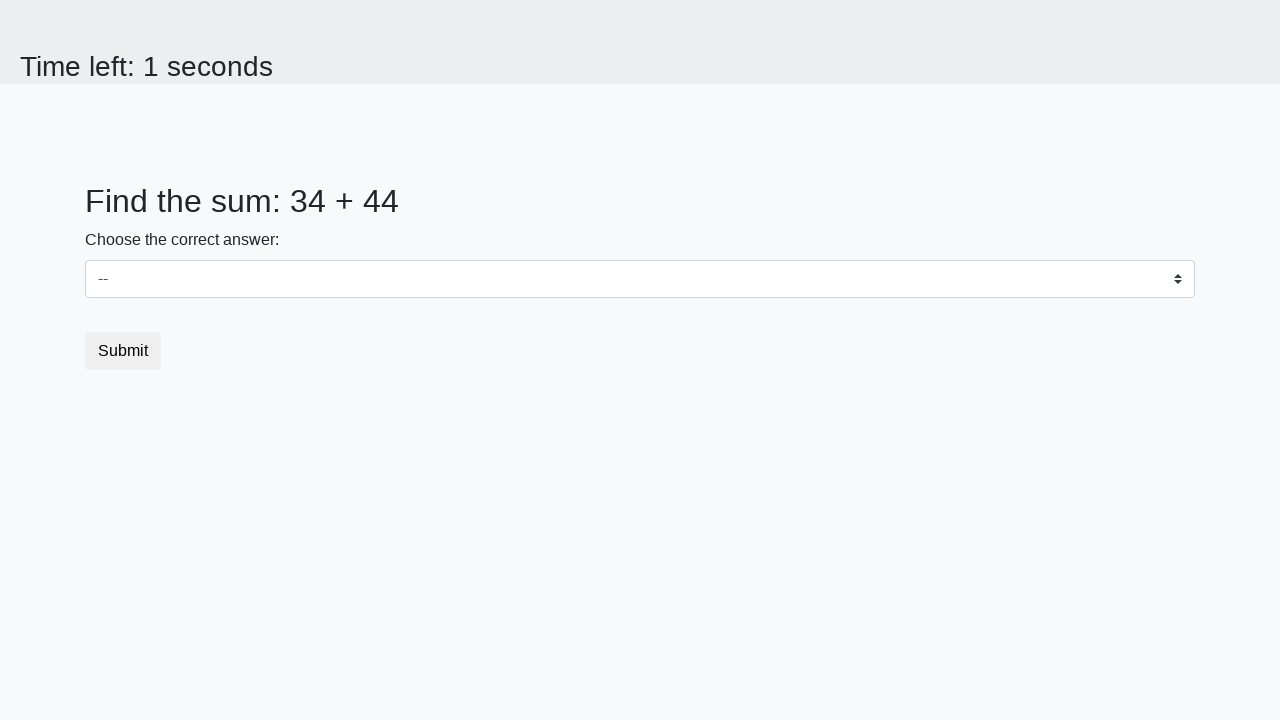

Read first number from #num1 element
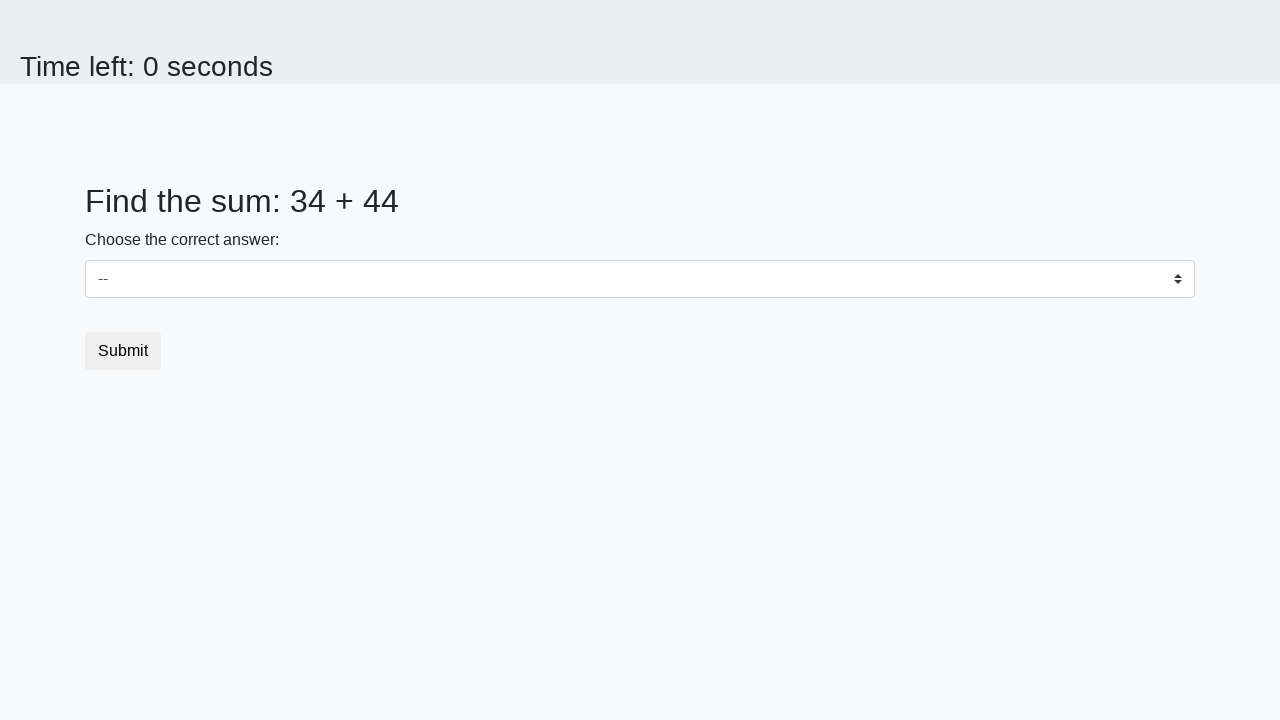

Read second number from #num2 element
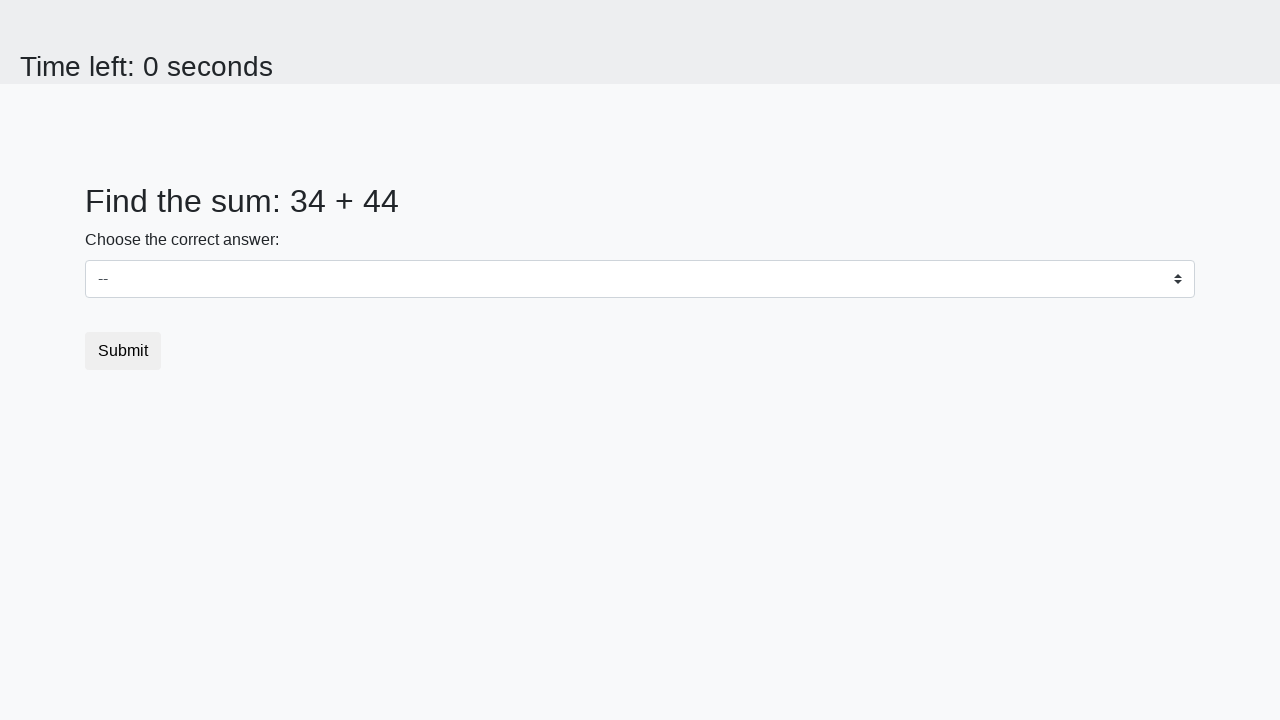

Calculated sum of 34 + 44 = 78
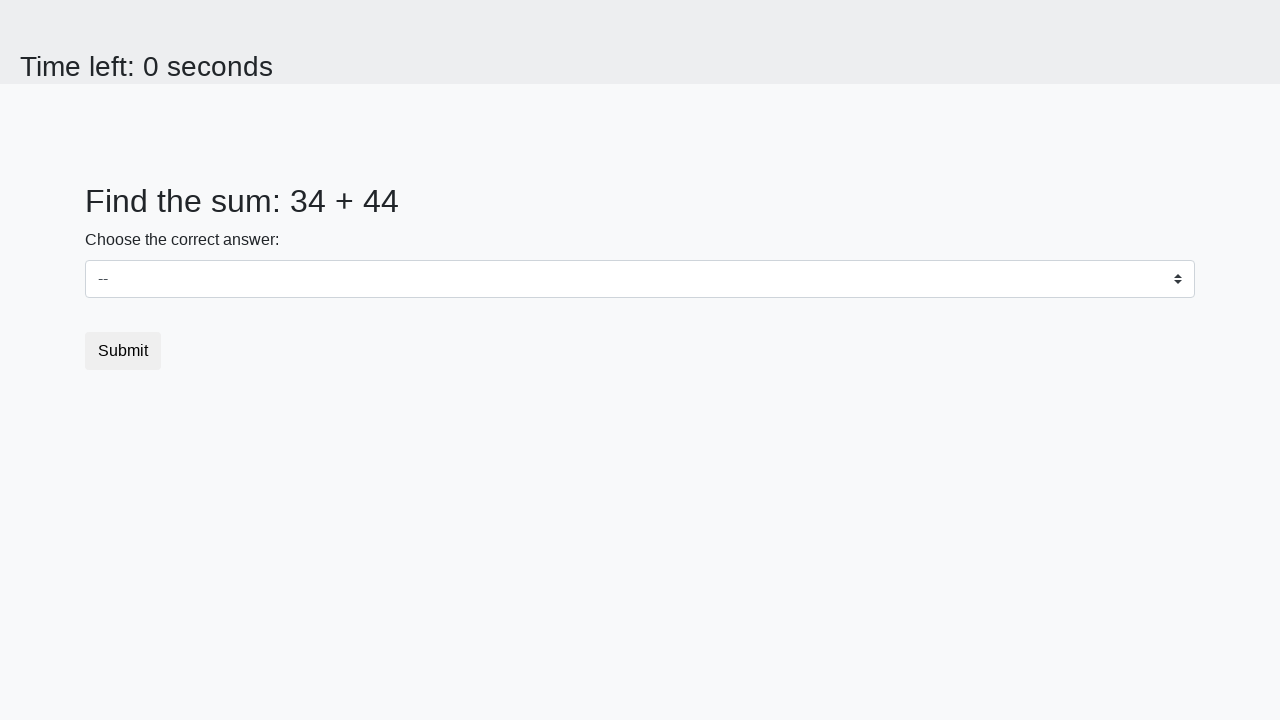

Selected answer 78 from dropdown on select
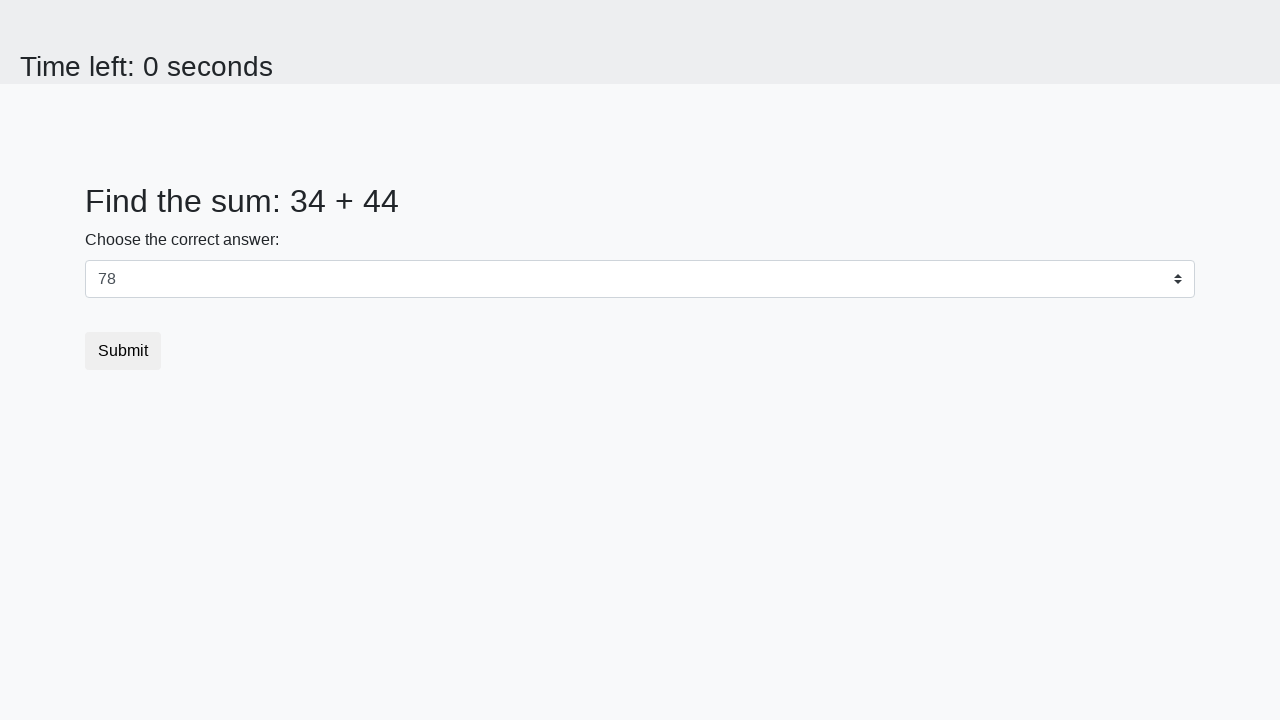

Clicked submit button to submit the form at (123, 351) on [type='submit']
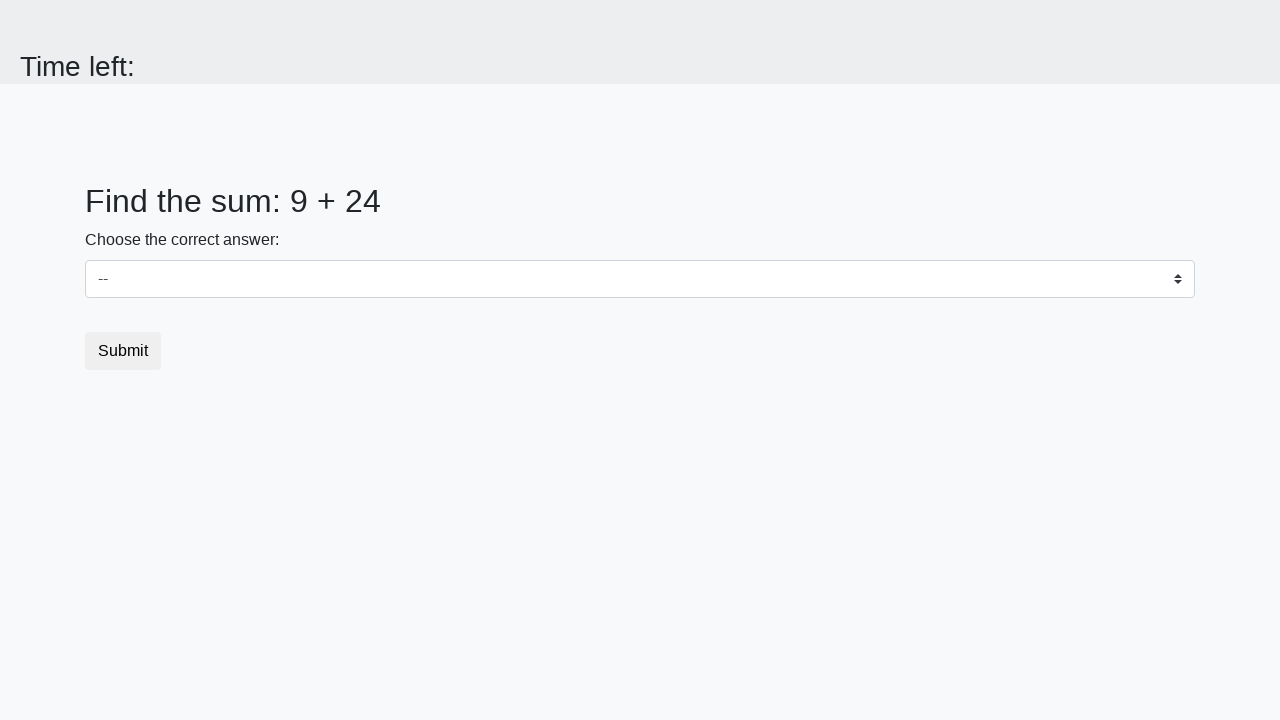

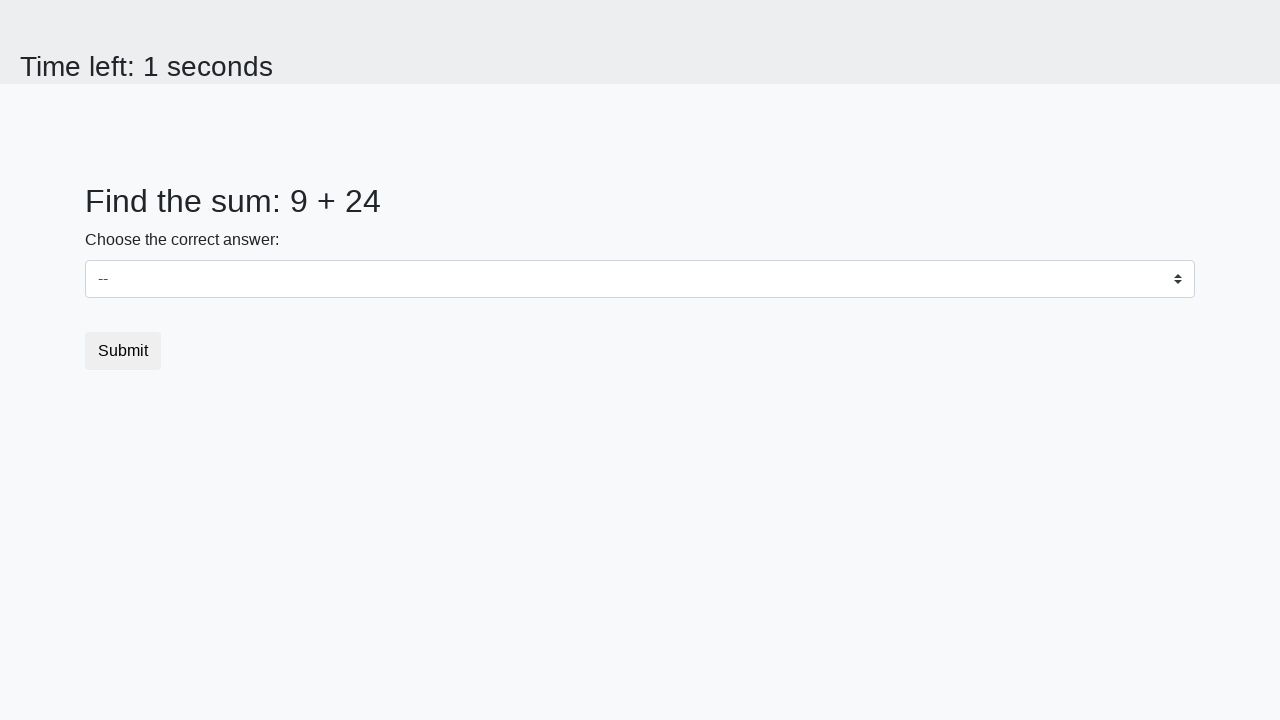